Opens a child window by clicking a link, extracts text from the child window, switches back to parent window and fills a form field

Starting URL: https://rahulshettyacademy.com/loginpagePractise/#

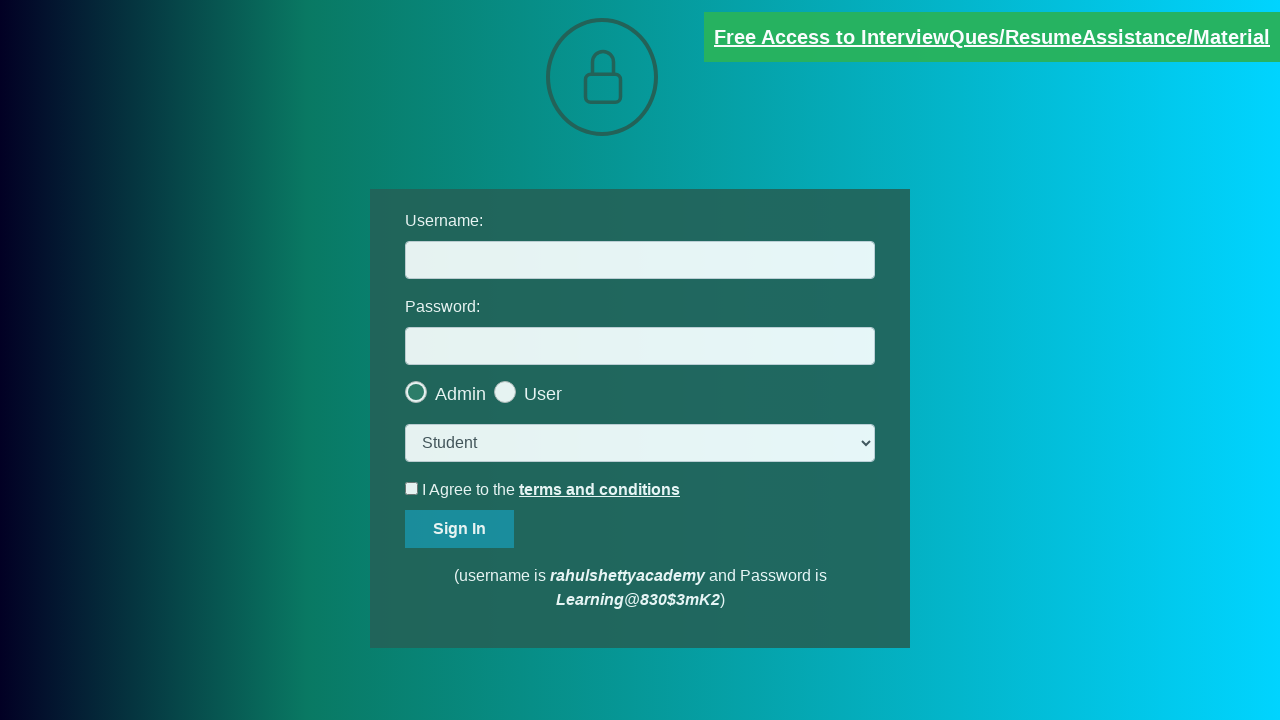

Clicked link to open child window at (992, 37) on a[class='blinkingText']
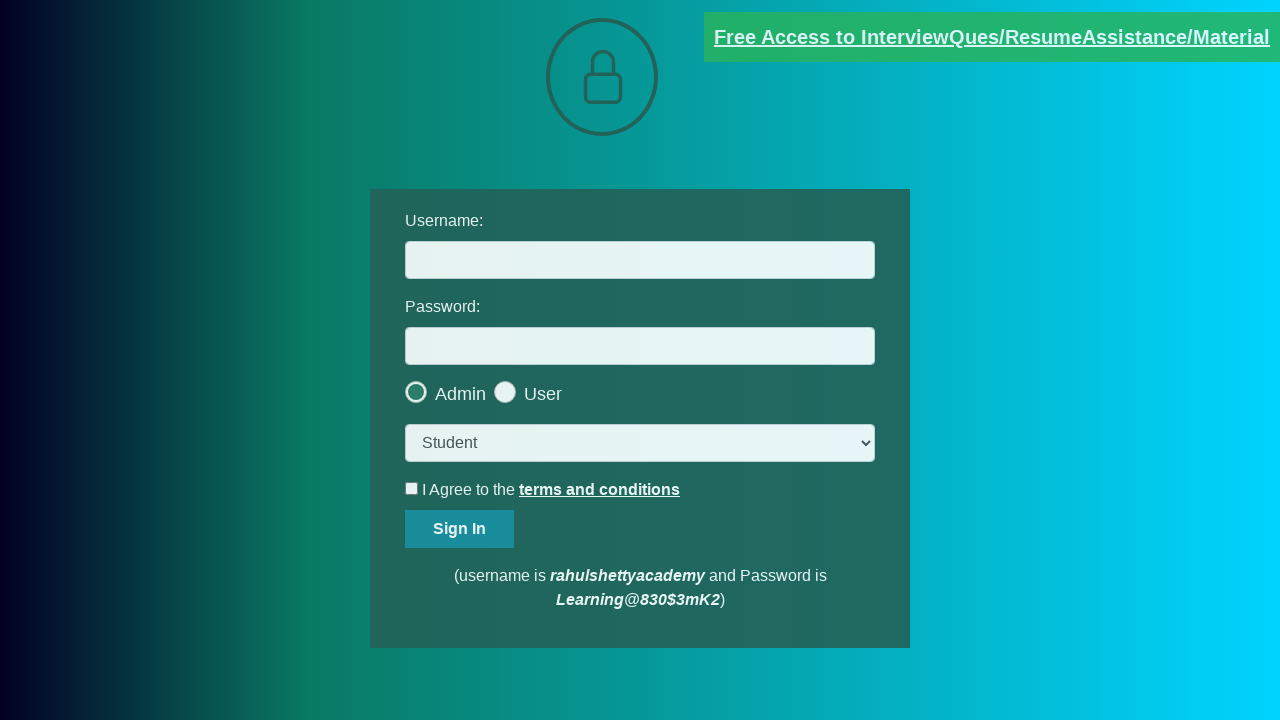

Extracted username from child window
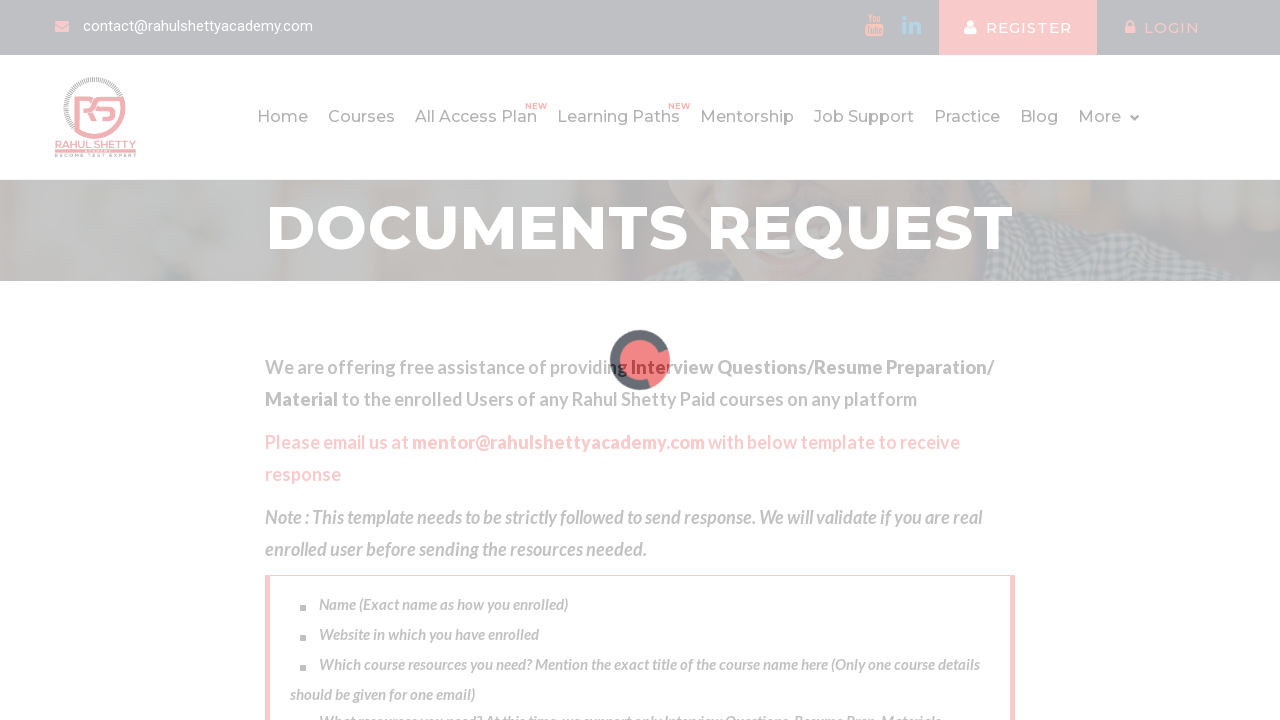

Filled username field in parent window with extracted email on #username
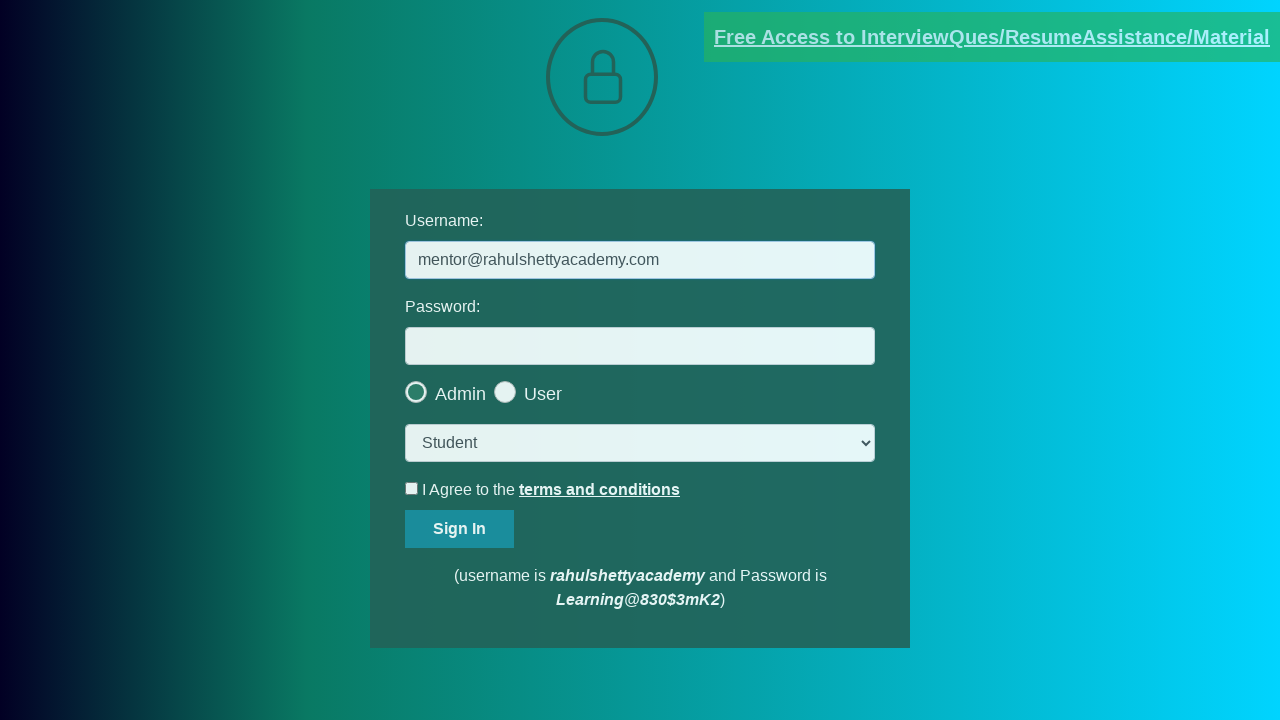

Closed child window
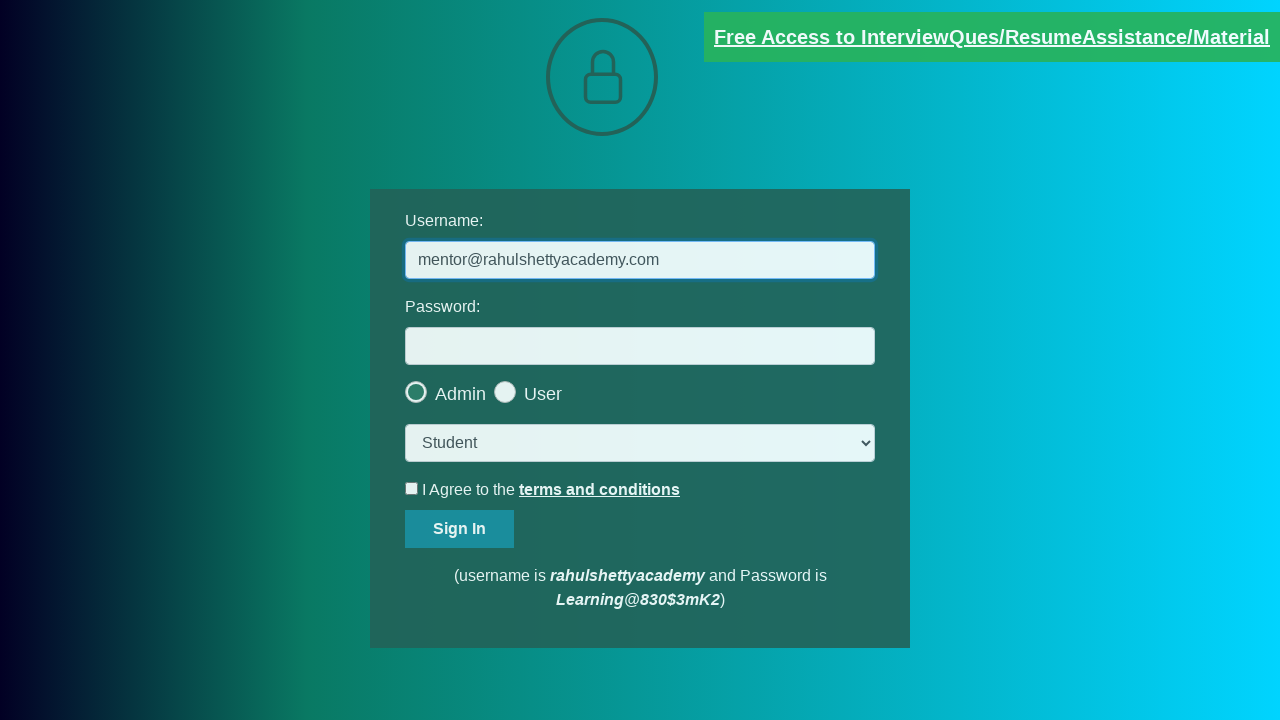

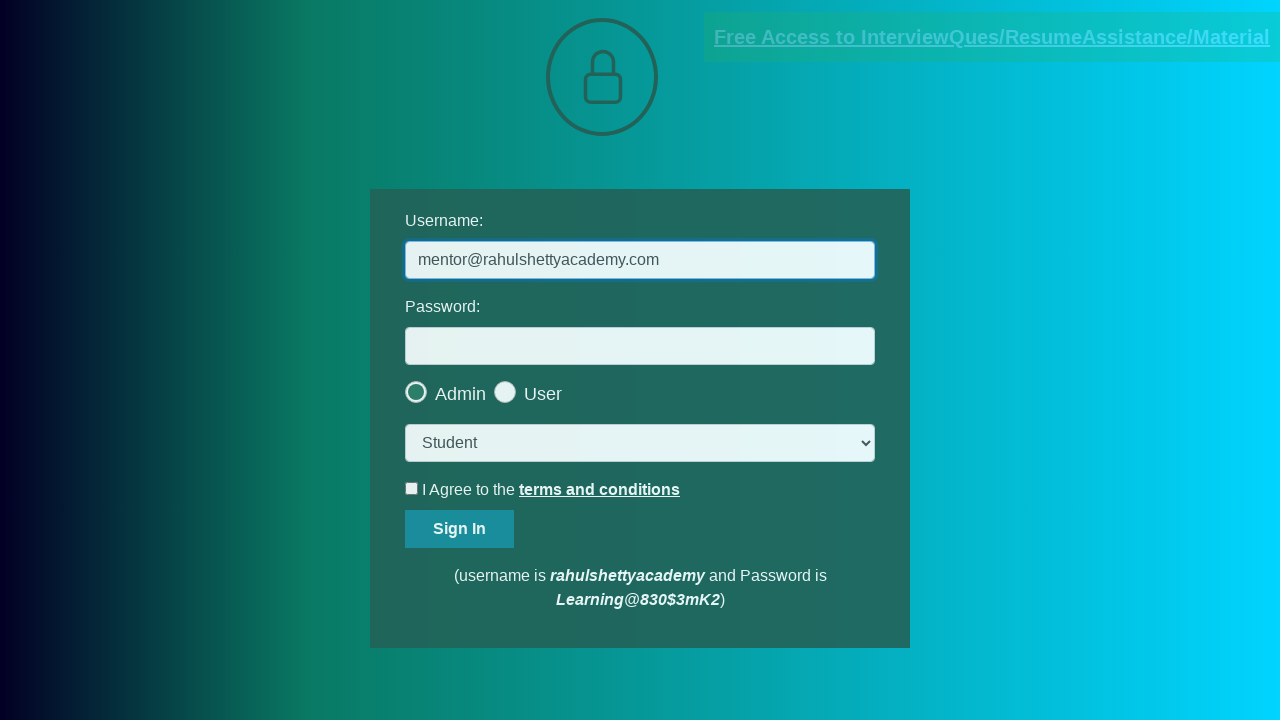